Tests keyboard key press functionality by sending the SPACE key to an input element and verifying the result, then sending the LEFT arrow key using action builder and verifying that result as well.

Starting URL: http://the-internet.herokuapp.com/key_presses

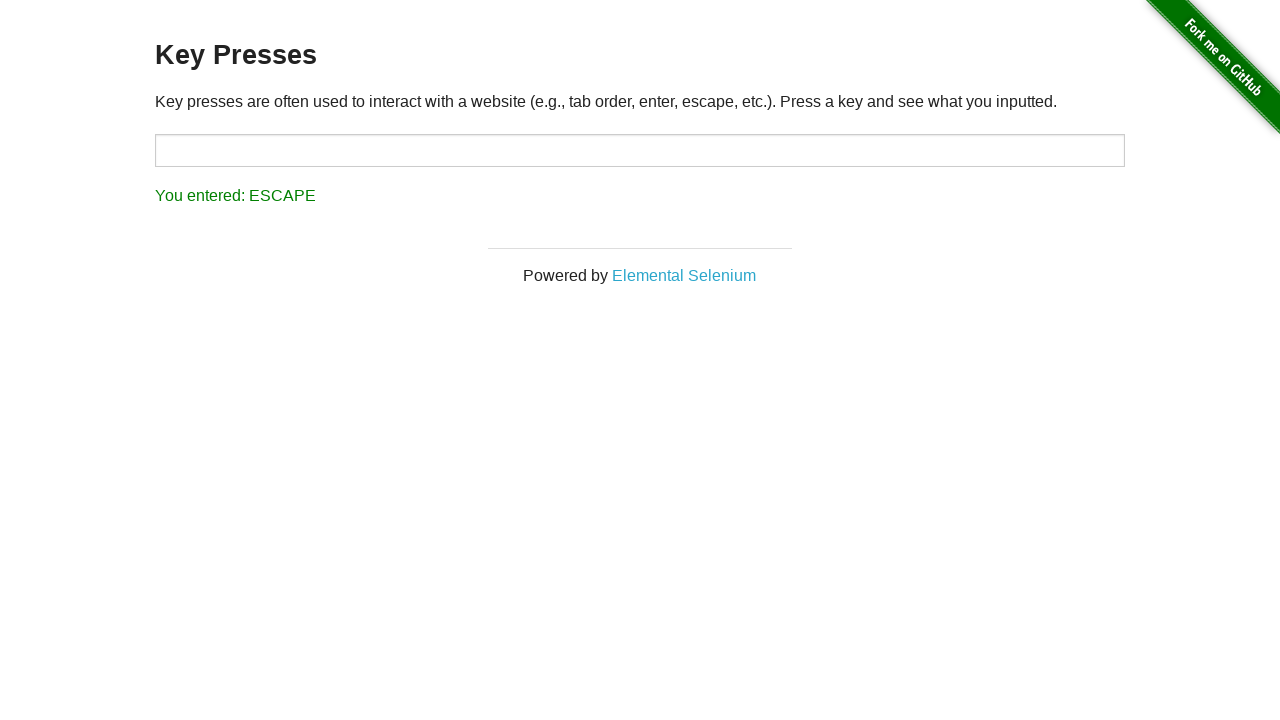

Pressed SPACE key on target input element on #target
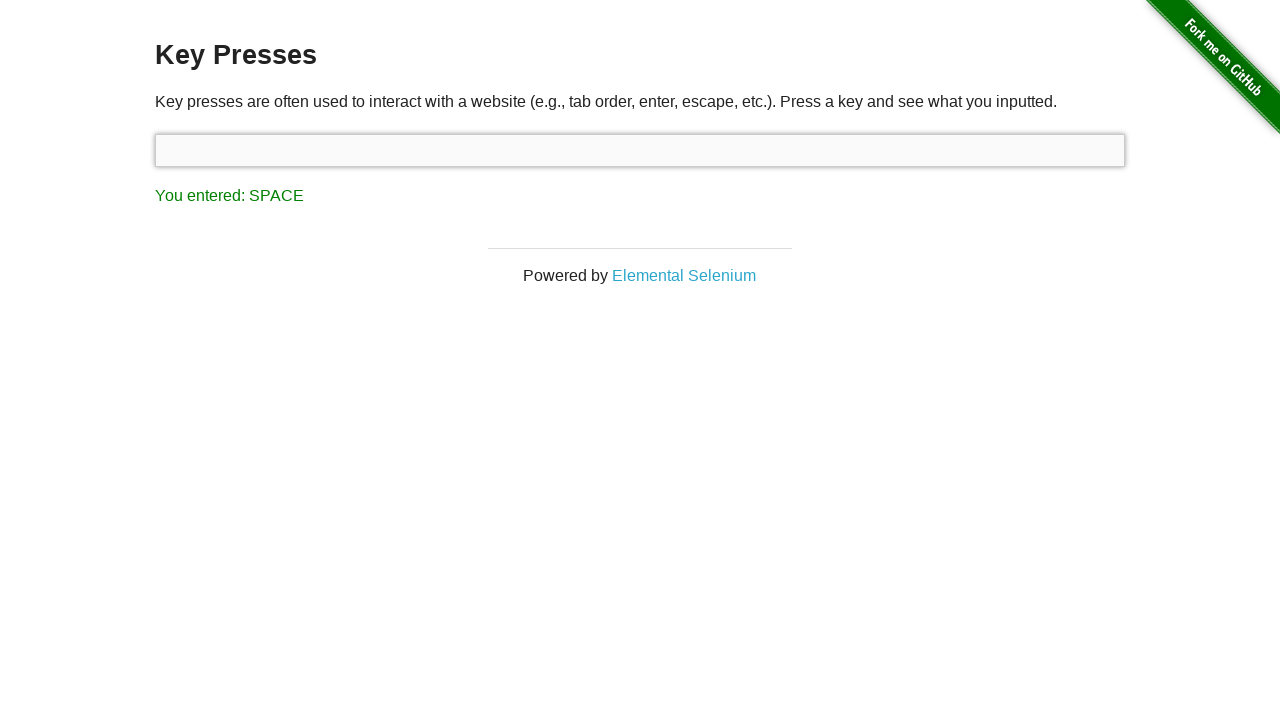

Retrieved result text after SPACE key press
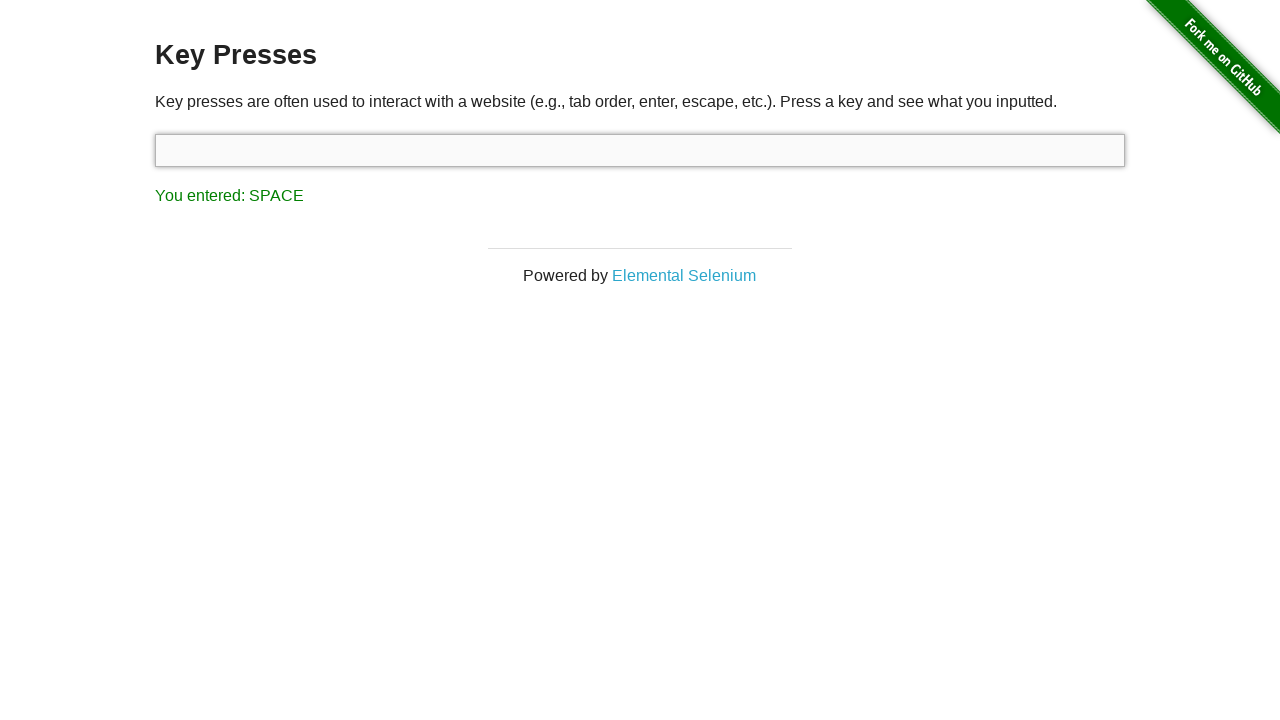

Verified that SPACE key was correctly registered
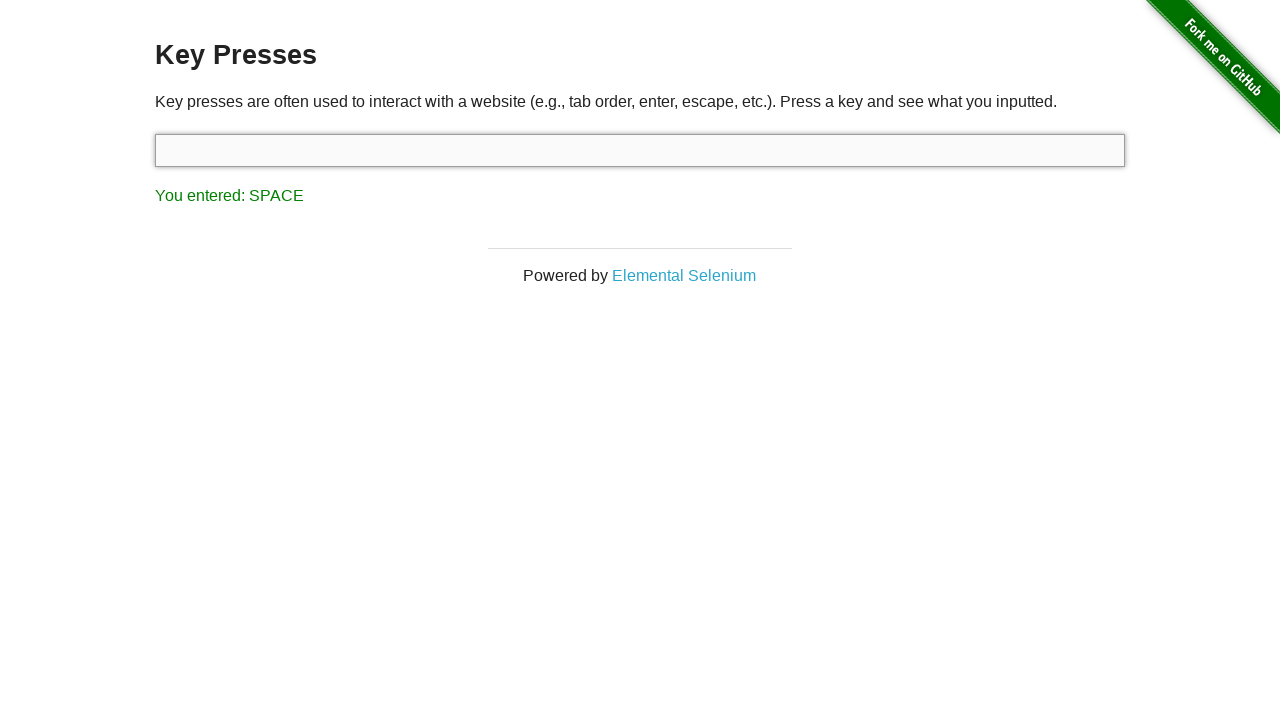

Pressed LEFT arrow key using keyboard action
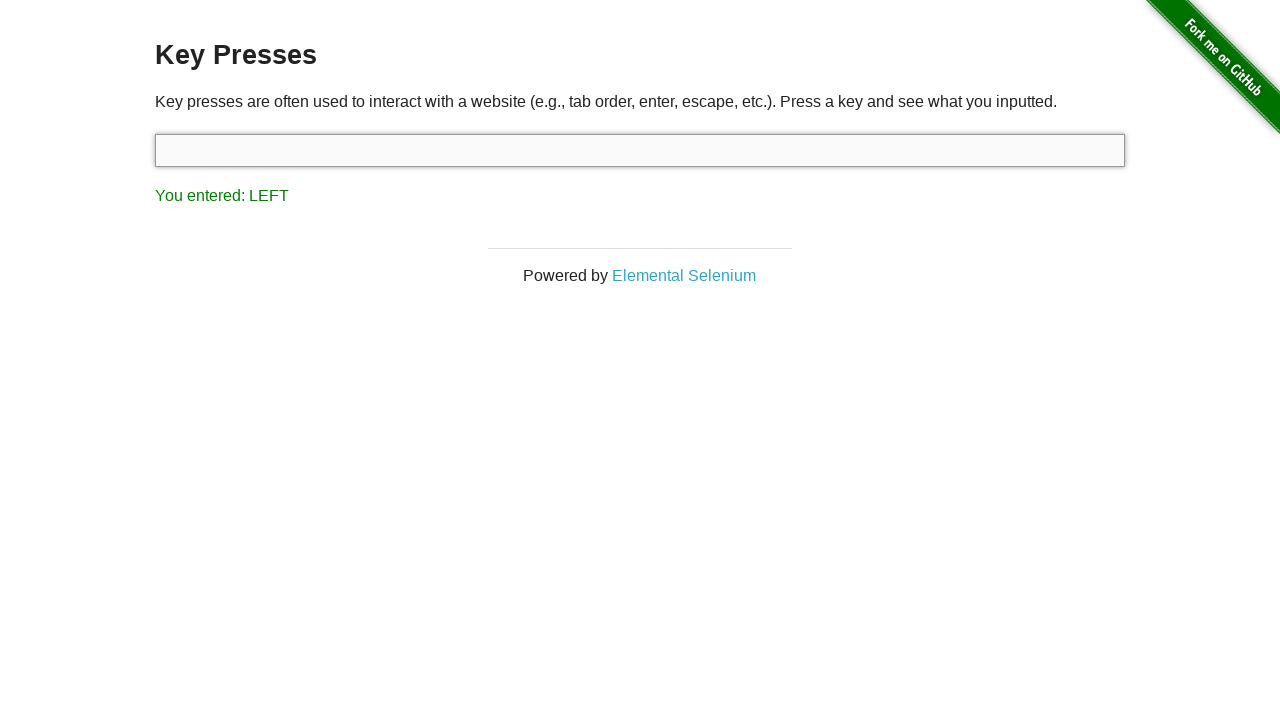

Retrieved result text after LEFT arrow key press
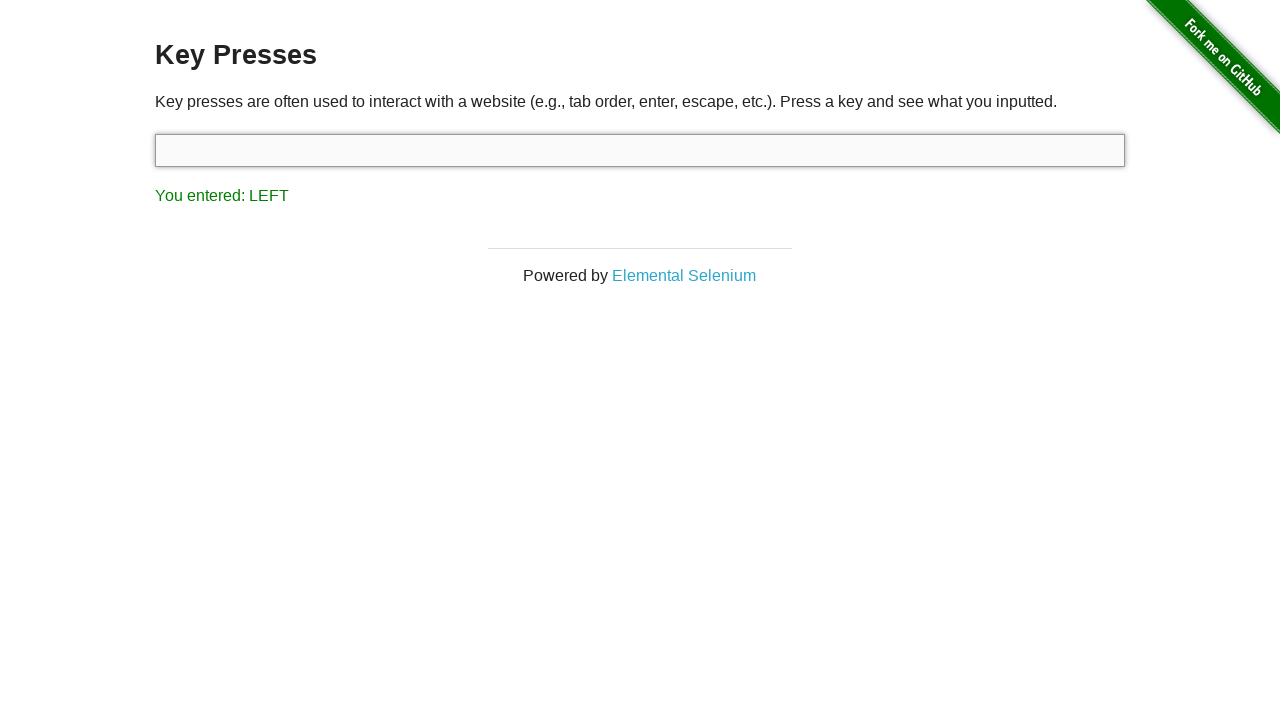

Verified that LEFT arrow key was correctly registered
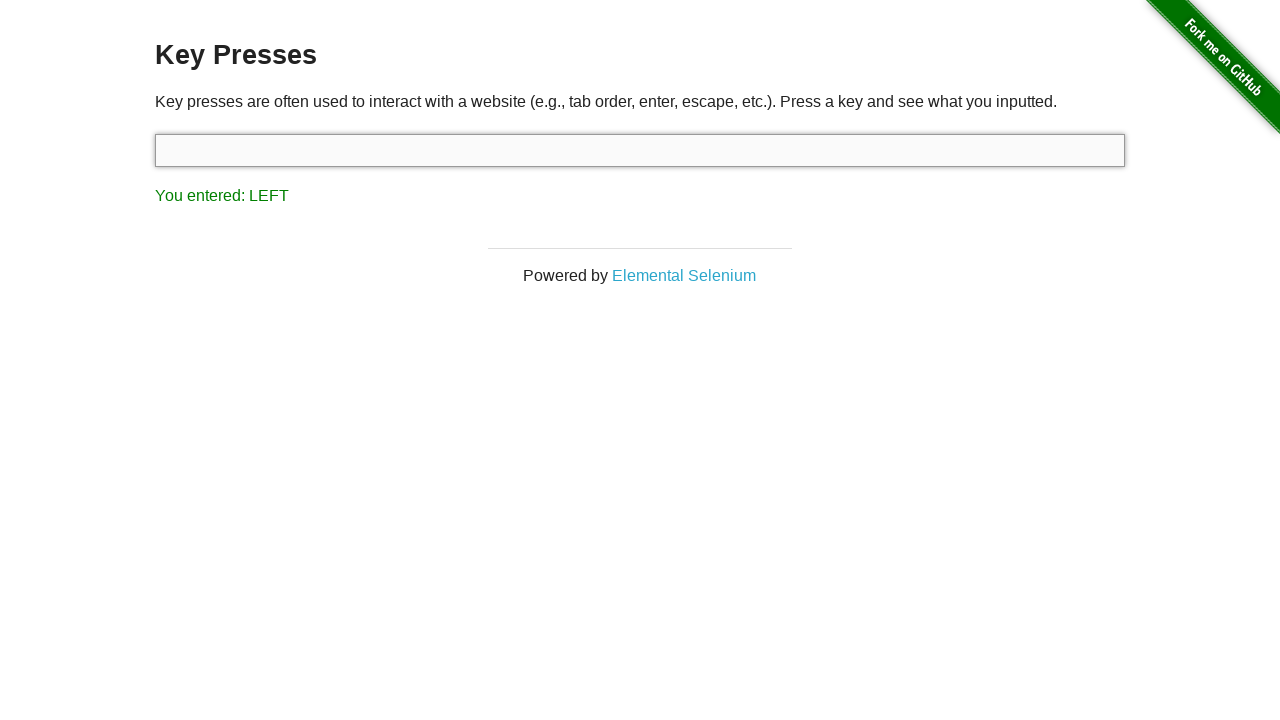

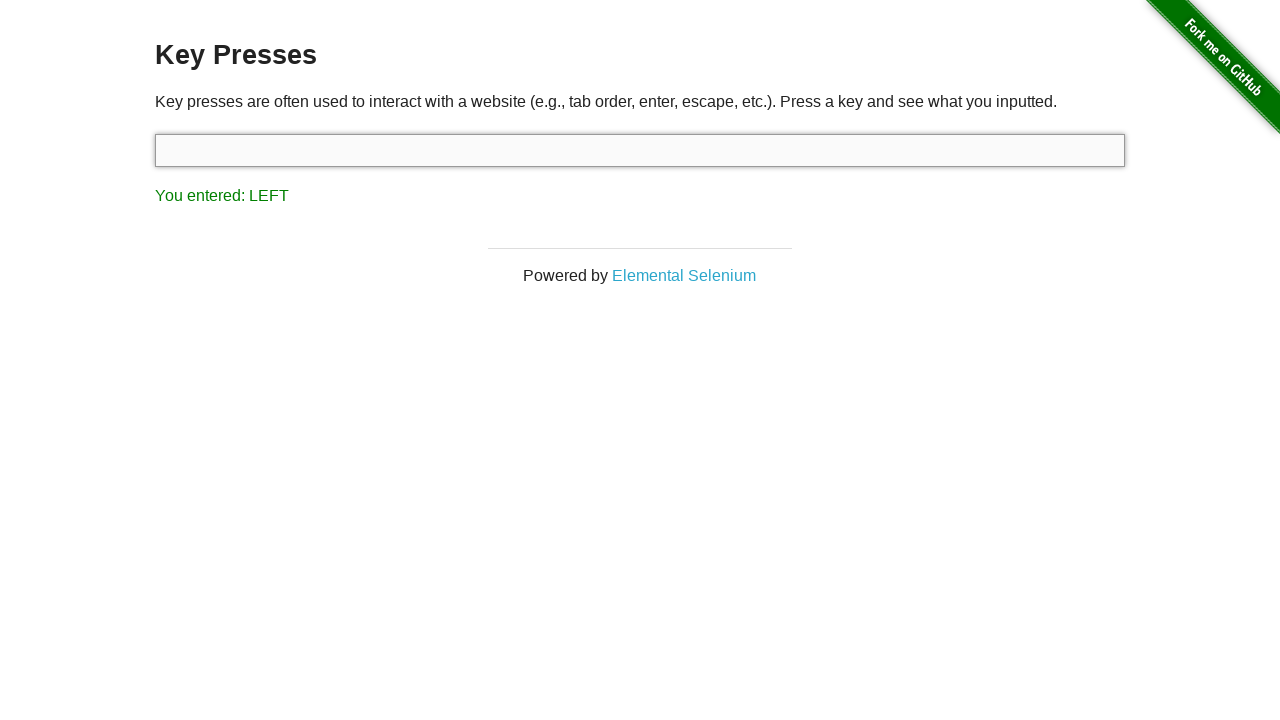